Tests the housing search functionality on the French CROUS student housing website by entering a city name and maximum price, then submitting the search form to view results.

Starting URL: https://trouverunlogement.lescrous.fr/

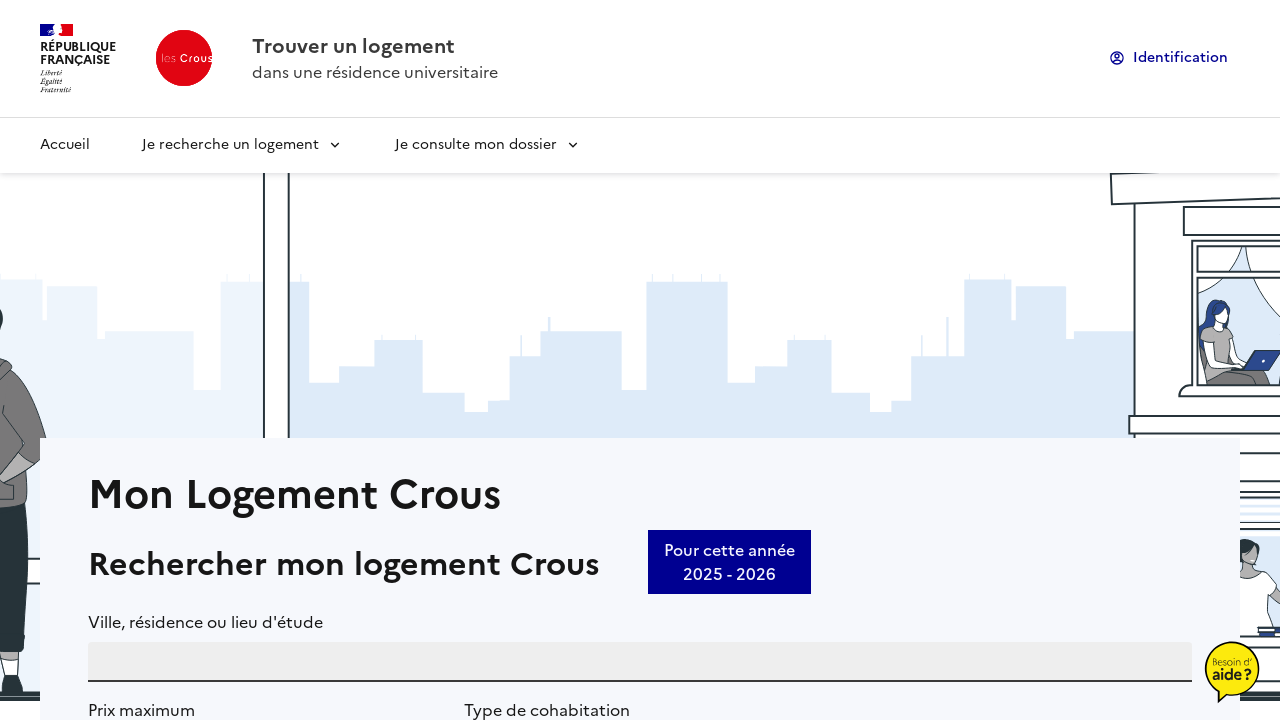

City autocomplete input field is visible
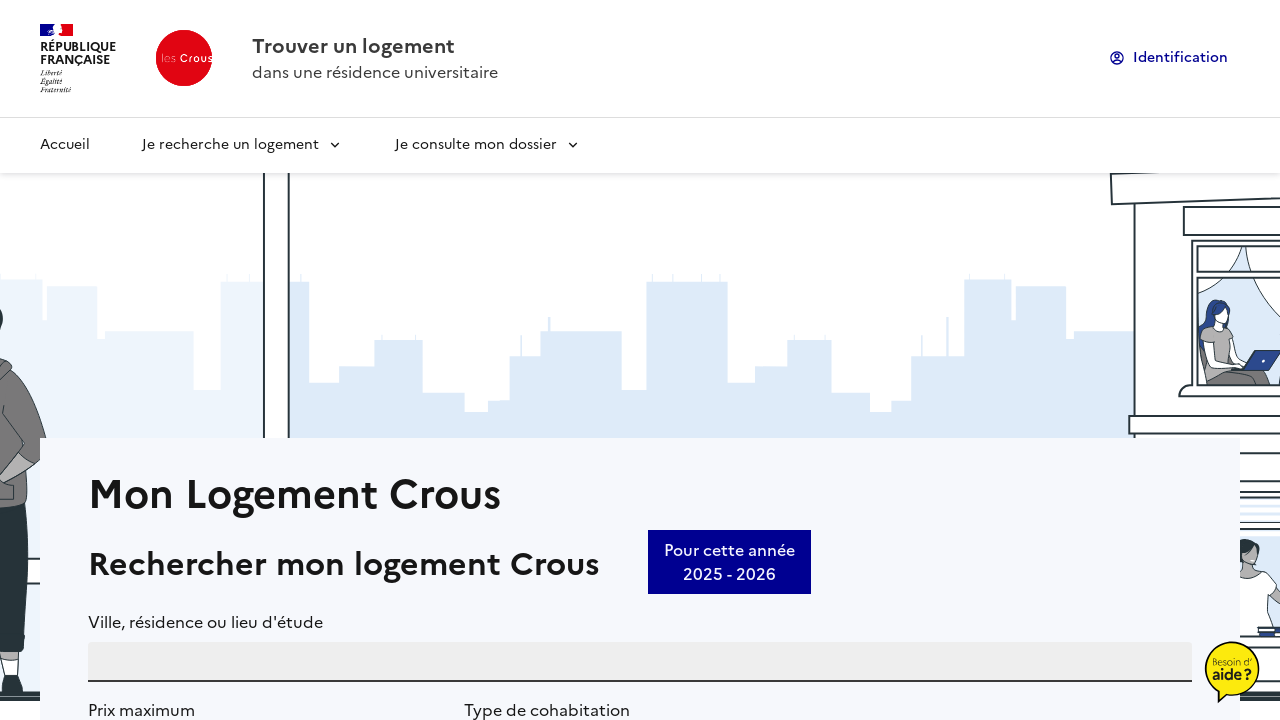

Filled city autocomplete input with 'Clermont-Ferrand' on #PlaceAutocompletearia-autocomplete-1-input
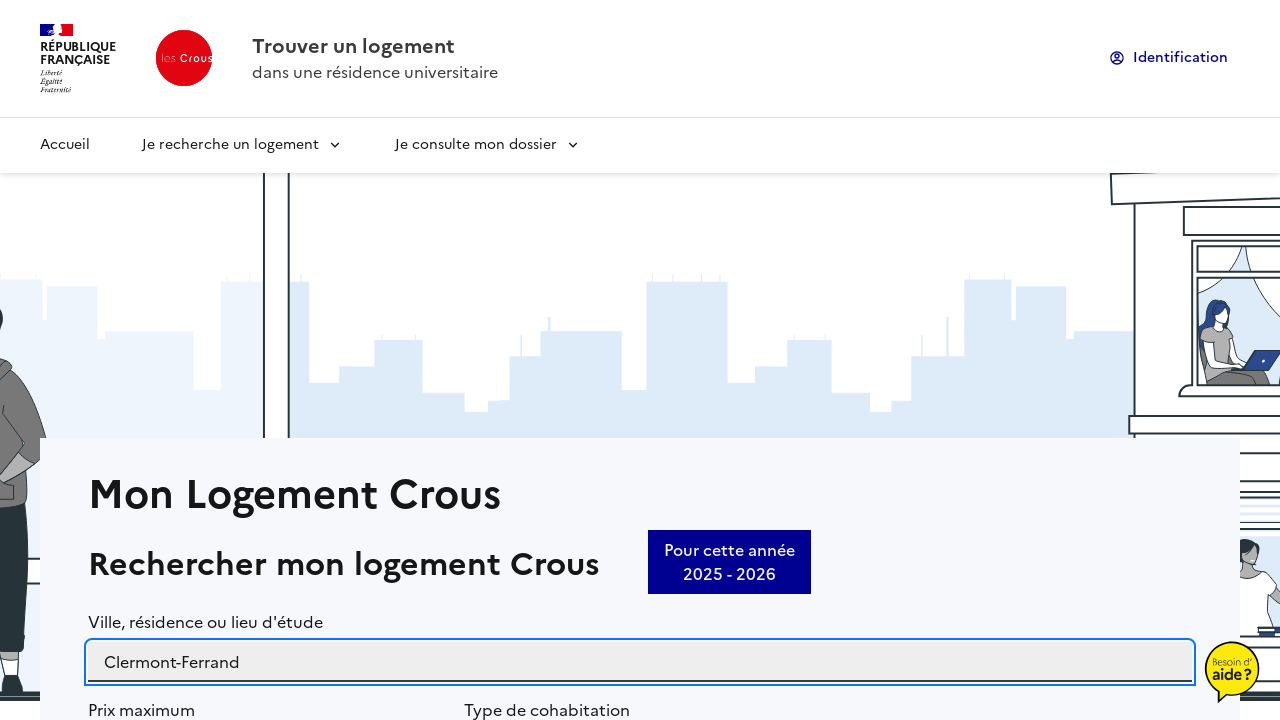

Waited for autocomplete suggestions to appear
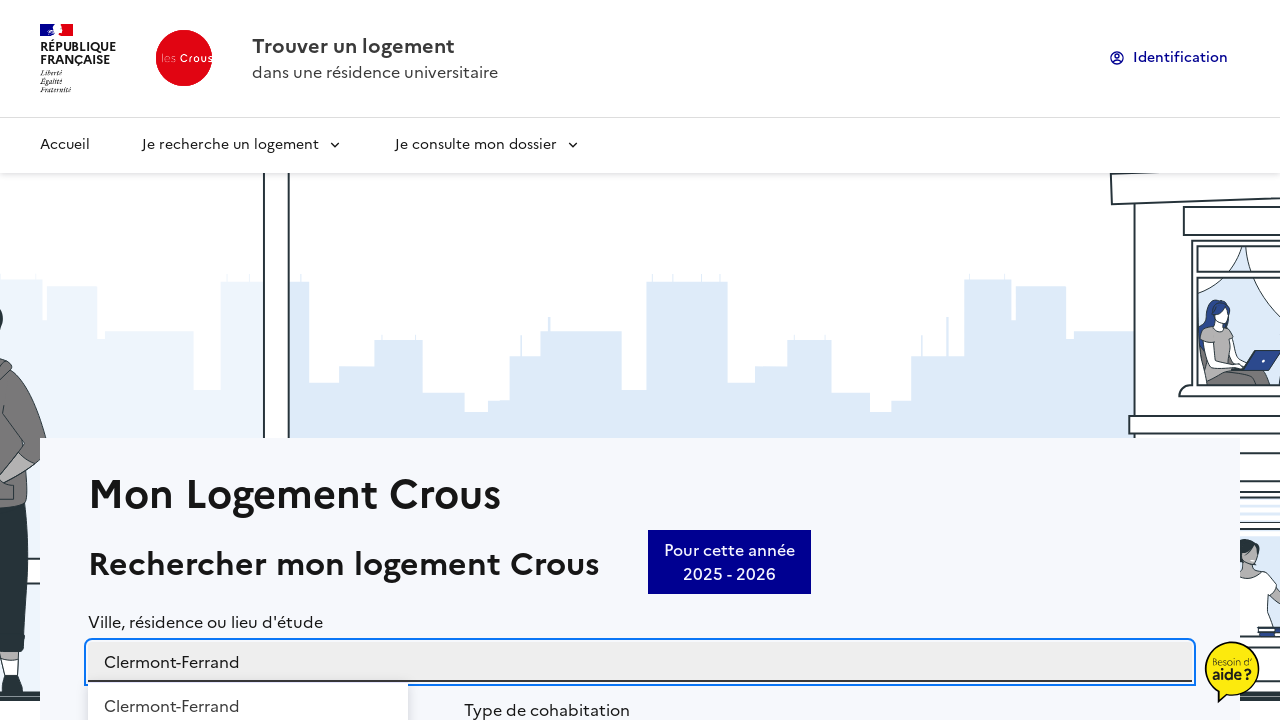

Pressed Enter to select city from autocomplete on #PlaceAutocompletearia-autocomplete-1-input
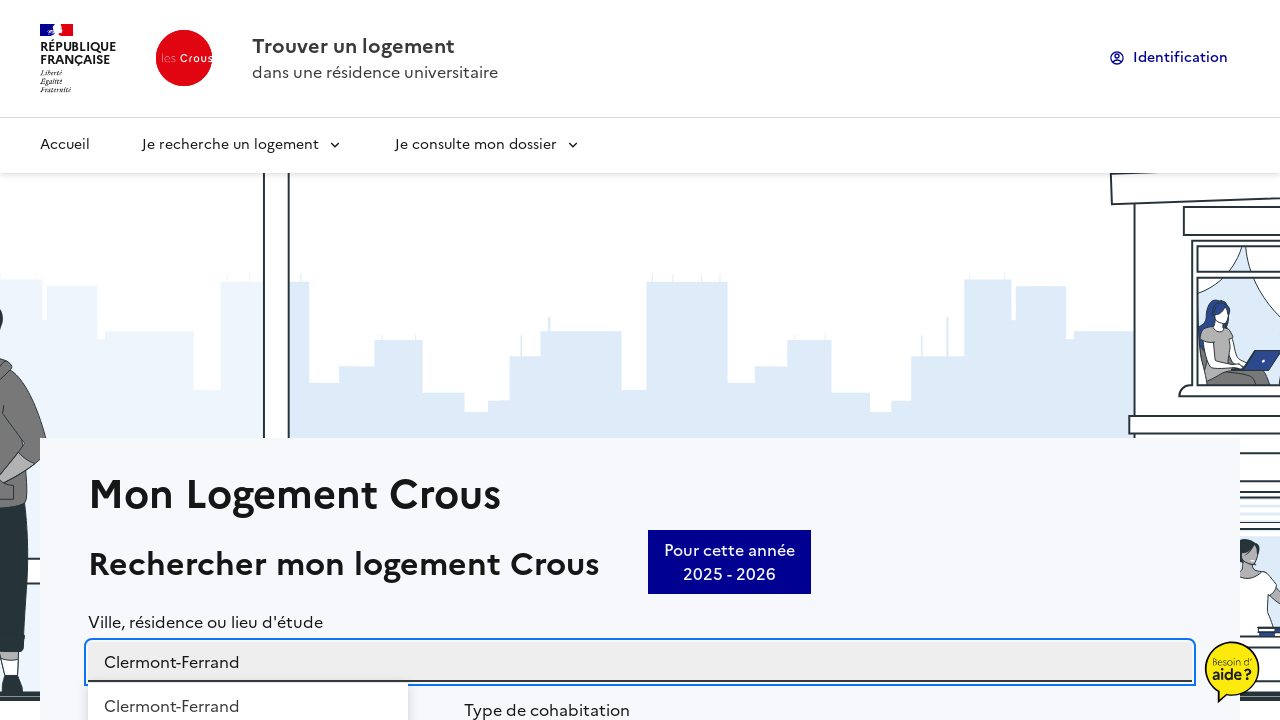

Maximum price input field is visible
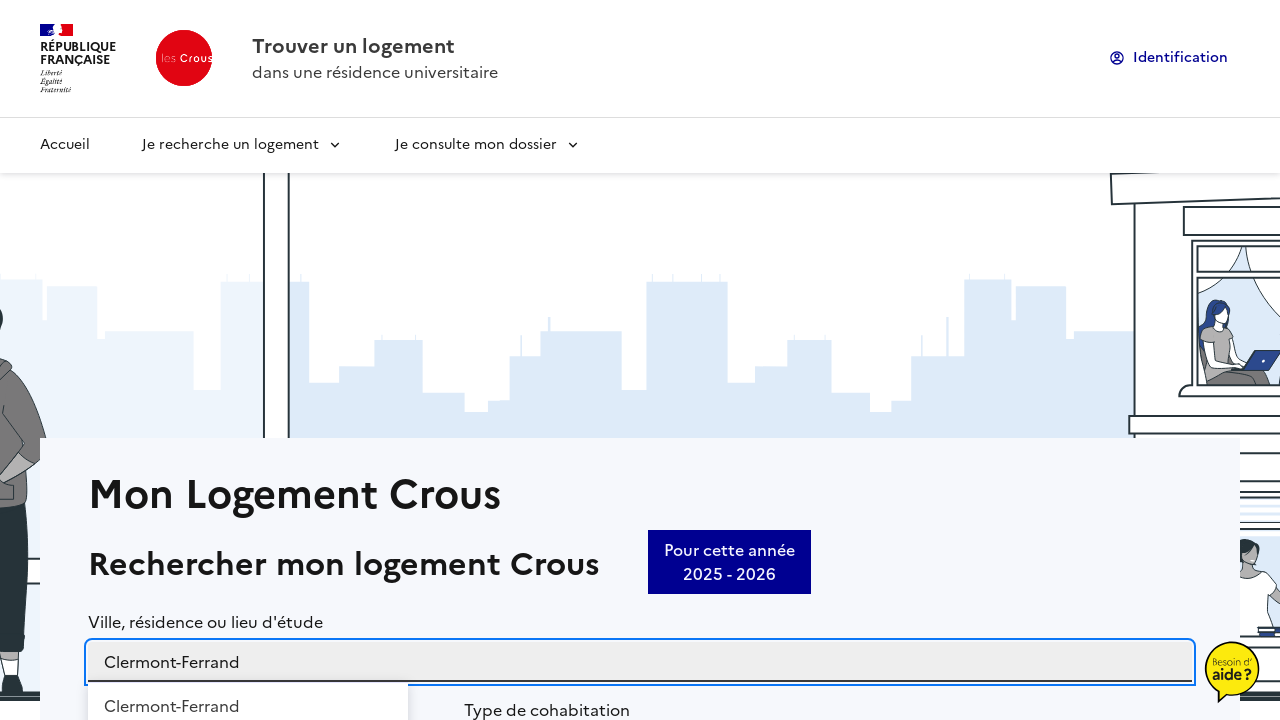

Filled maximum price field with '600' on #SearchFormPrice
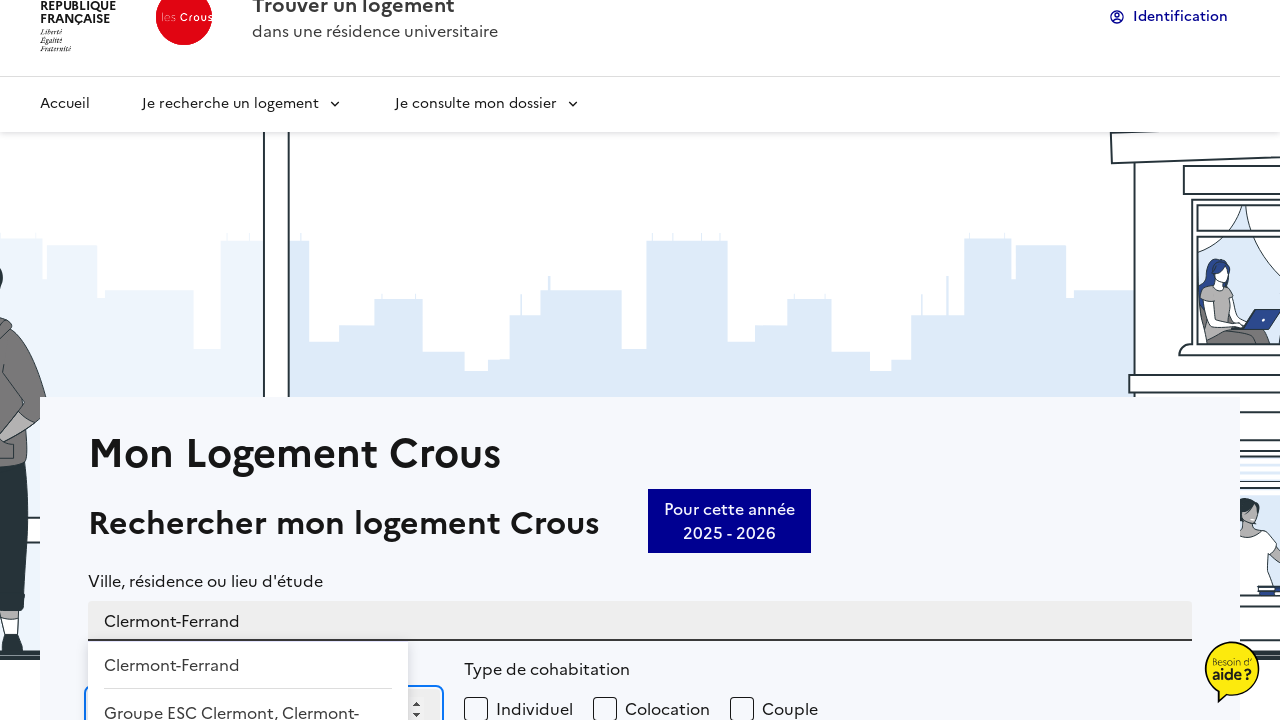

Clicked 'Lancer une recherche' button to submit search at (1093, 360) on button:has-text('Lancer une recherche')
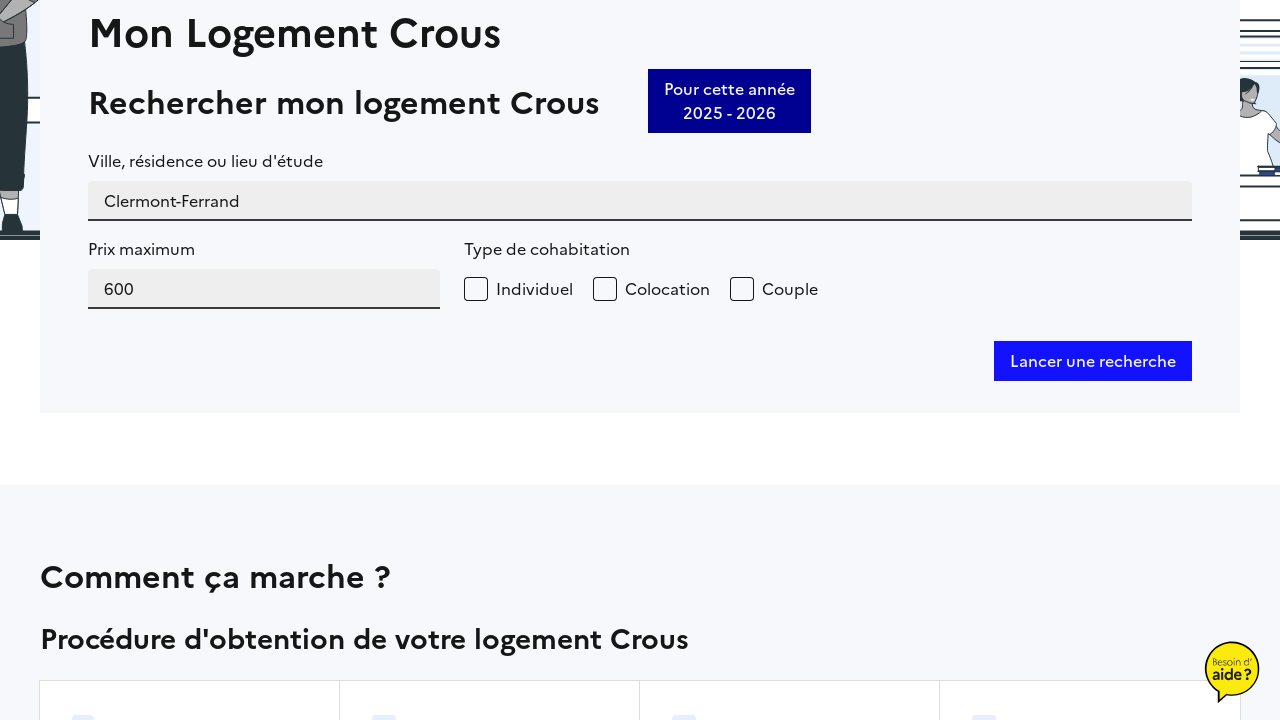

Search results loaded with housing cards visible
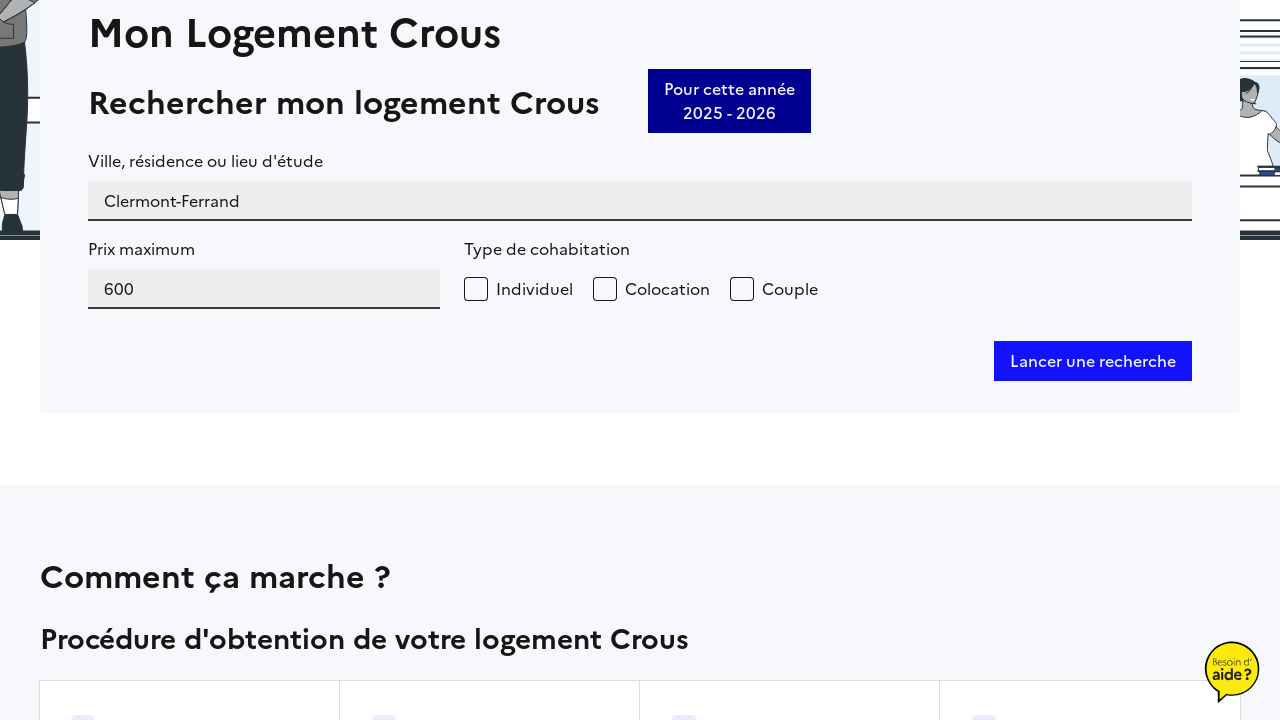

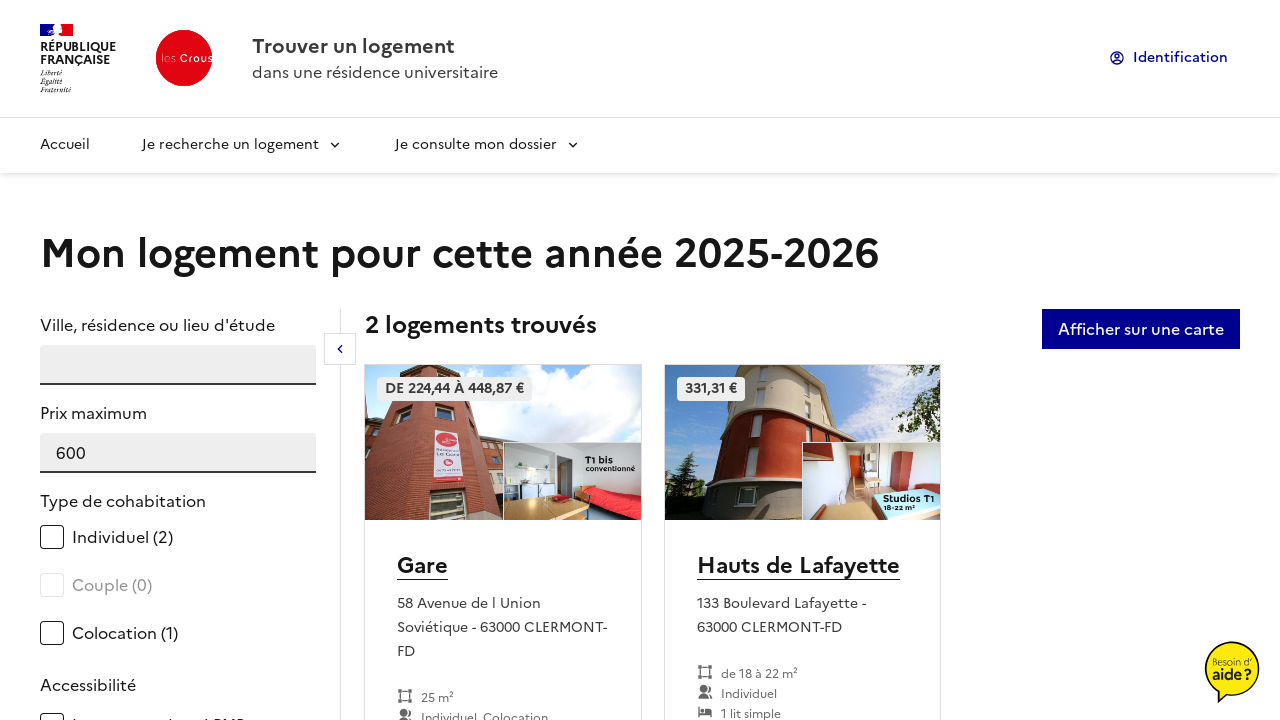